Tests clicking the "Remember Me" checkbox on the login page

Starting URL: https://login2.nextbasecrm.com/

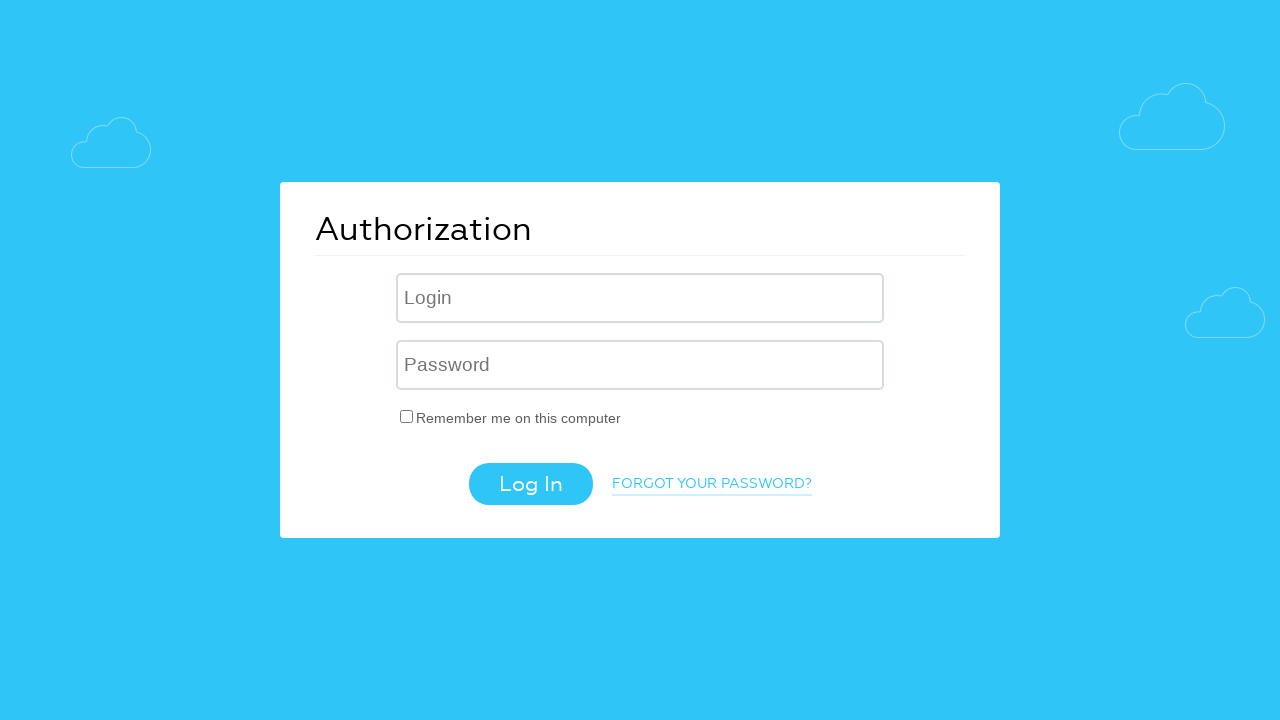

Navigated to NextBase CRM login page
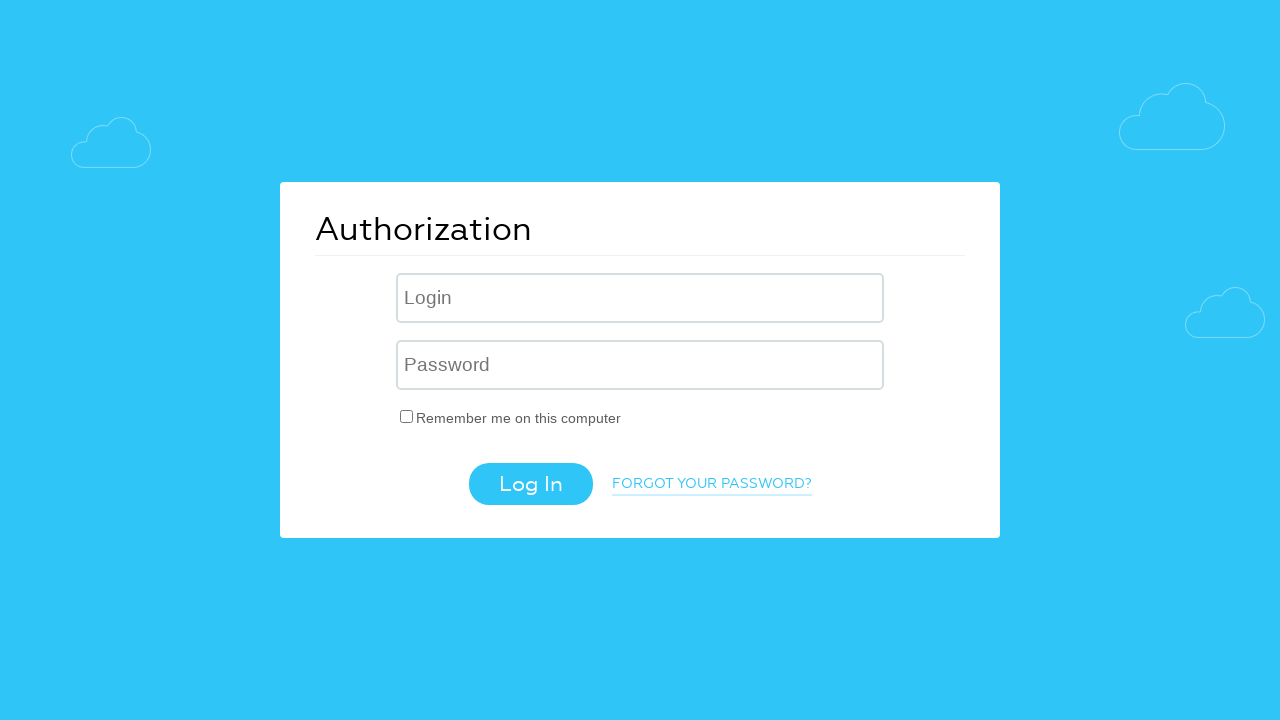

Clicked the 'Remember Me' checkbox at (407, 416) on input[name='USER_REMEMBER']
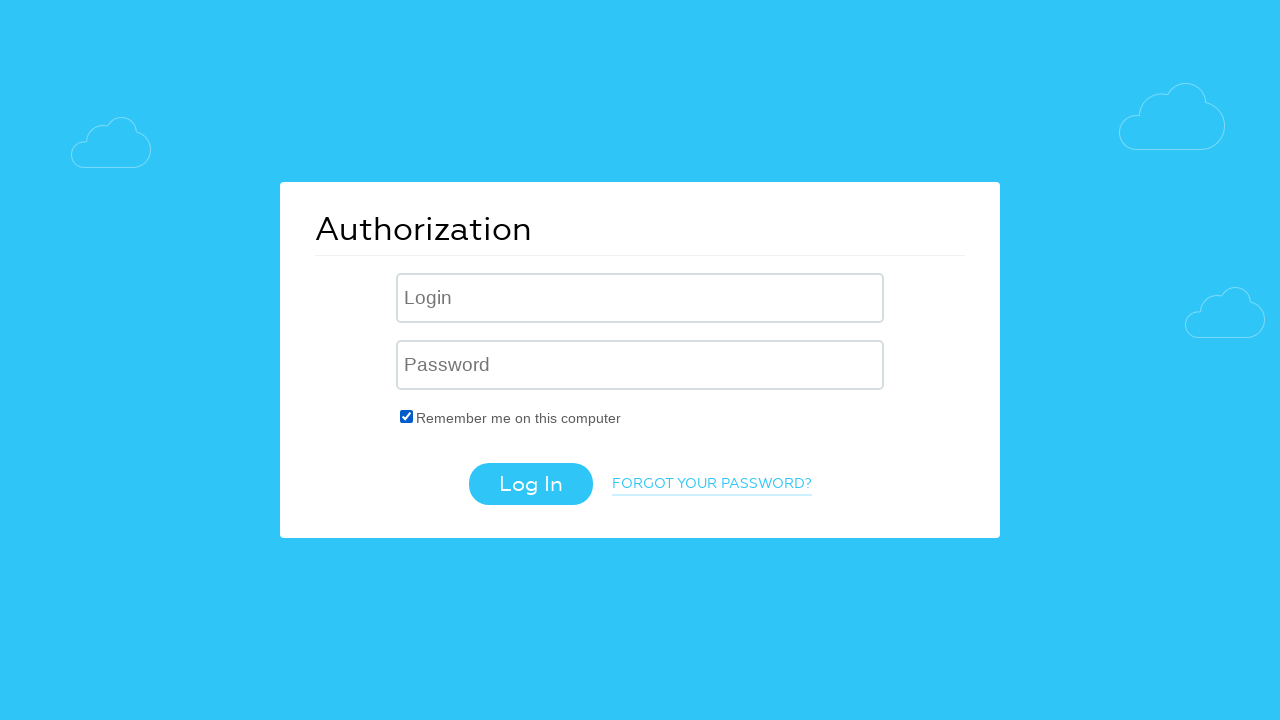

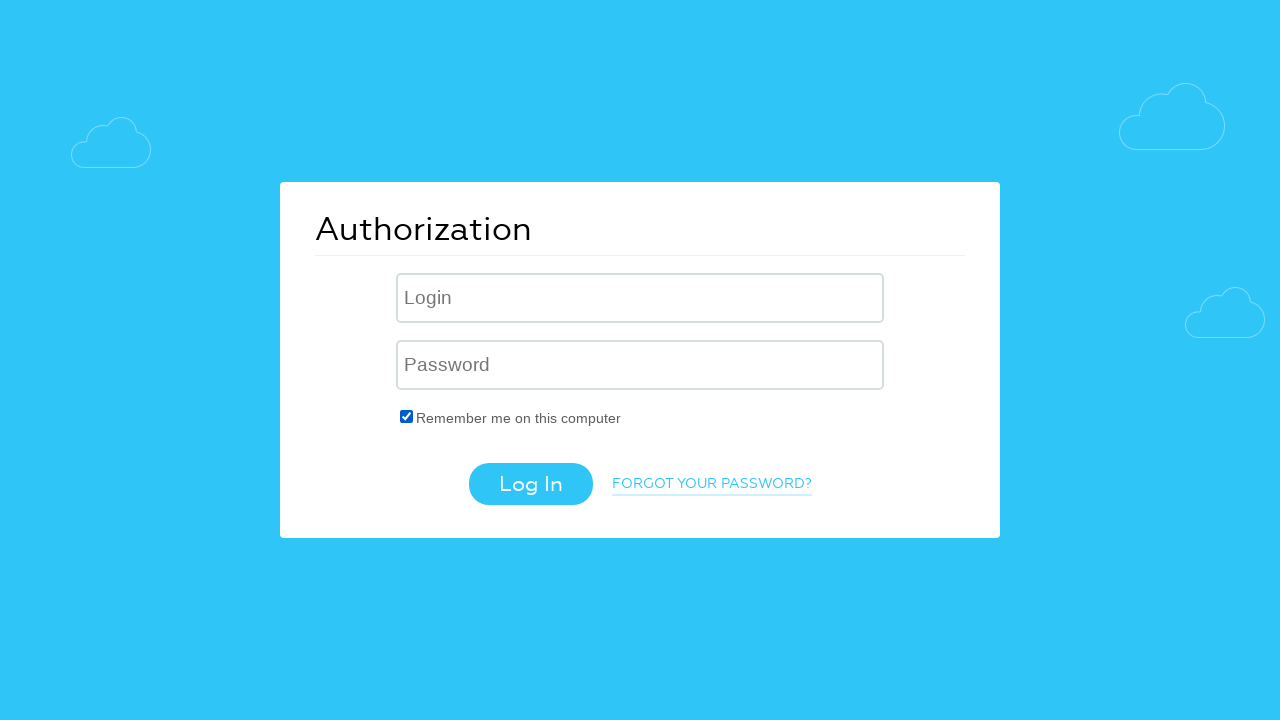